Tests jQuery UI datepicker functionality by opening the calendar, navigating through months, and selecting a date

Starting URL: https://jqueryui.com/datepicker/

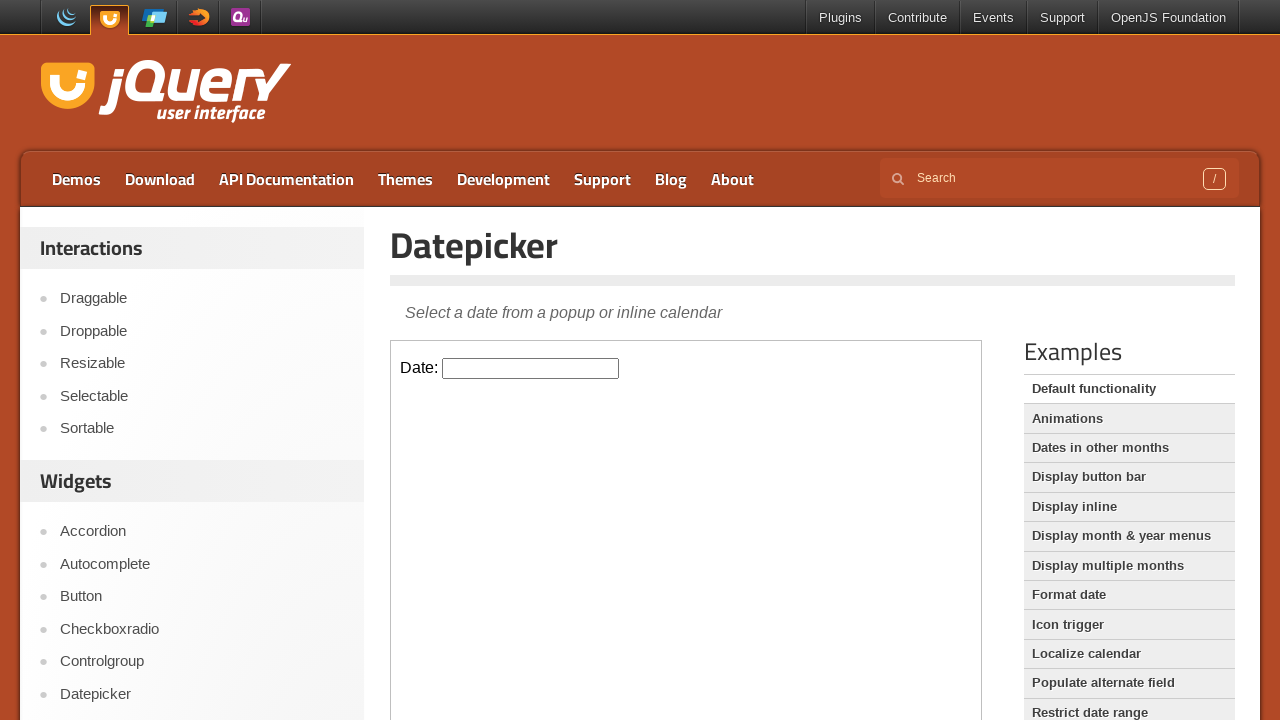

Clicked datepicker input field at (531, 368) on iframe >> nth=0 >> internal:control=enter-frame >> #datepicker
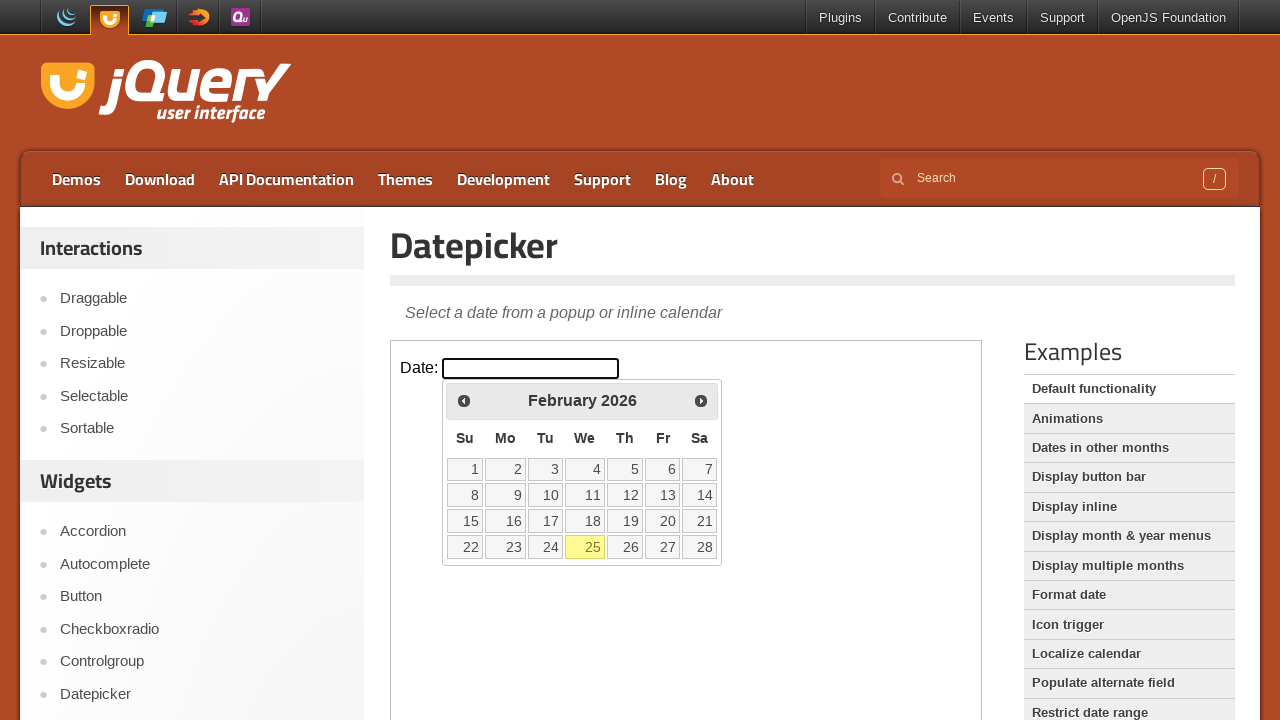

Clicked Next button to navigate forward (iteration 1/3) at (701, 400) on iframe >> nth=0 >> internal:control=enter-frame >> xpath=//span[contains(text(),
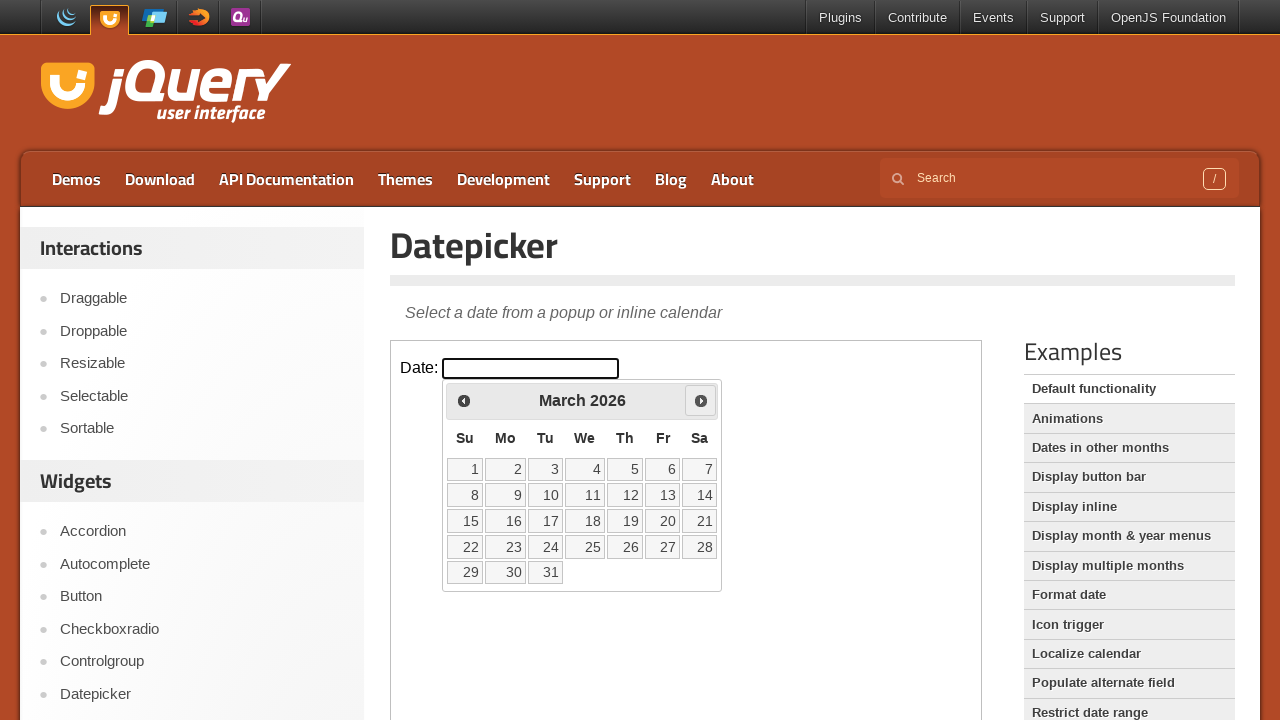

Waited 1 second for calendar animation
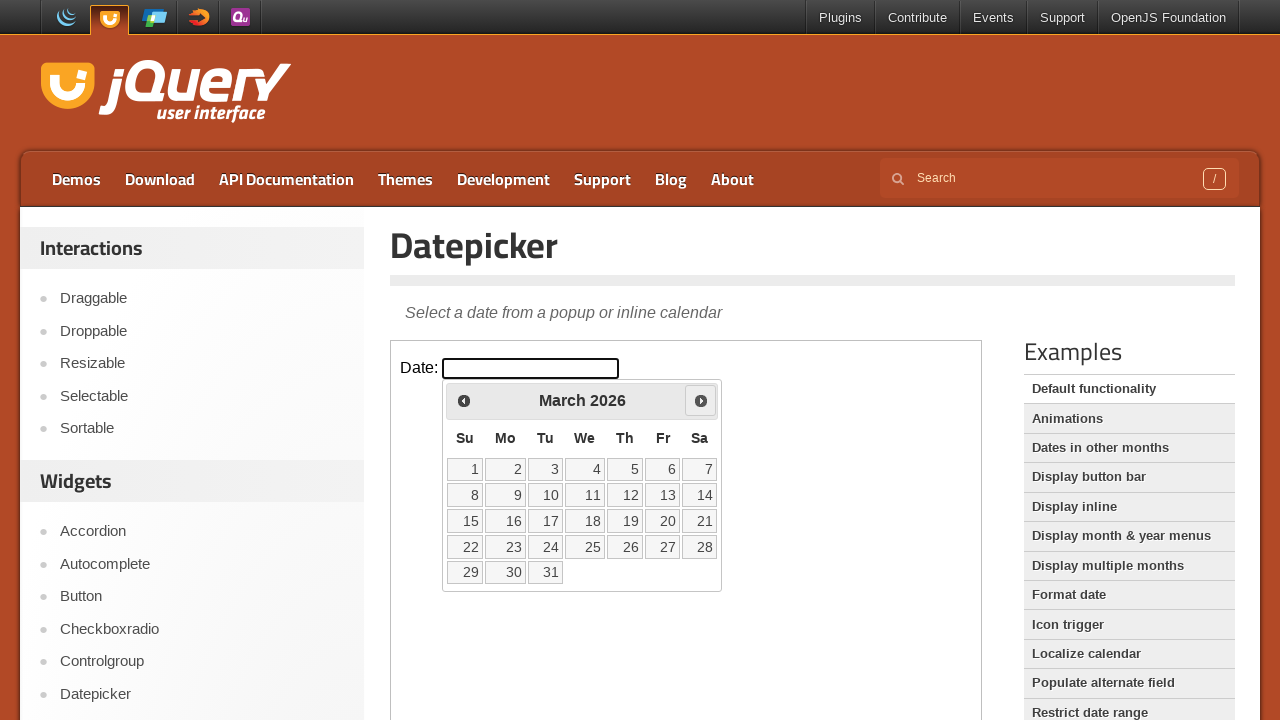

Clicked Next button to navigate forward (iteration 2/3) at (701, 400) on iframe >> nth=0 >> internal:control=enter-frame >> xpath=//span[contains(text(),
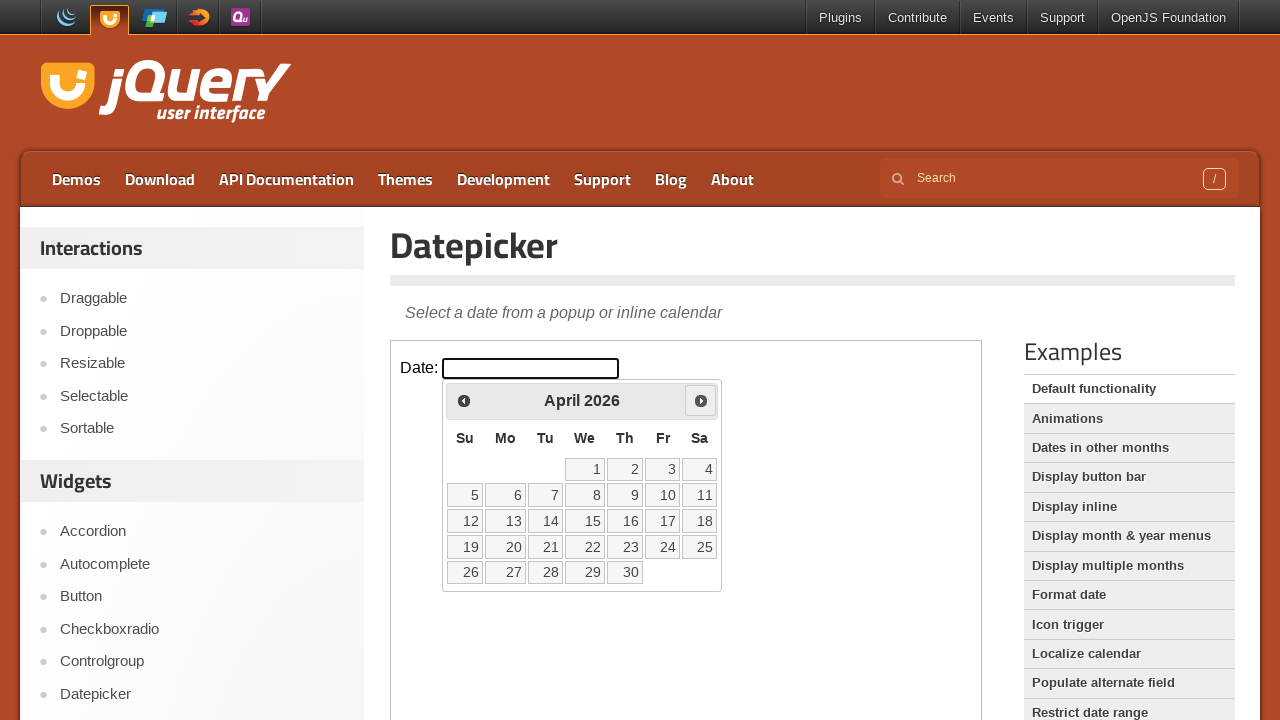

Waited 1 second for calendar animation
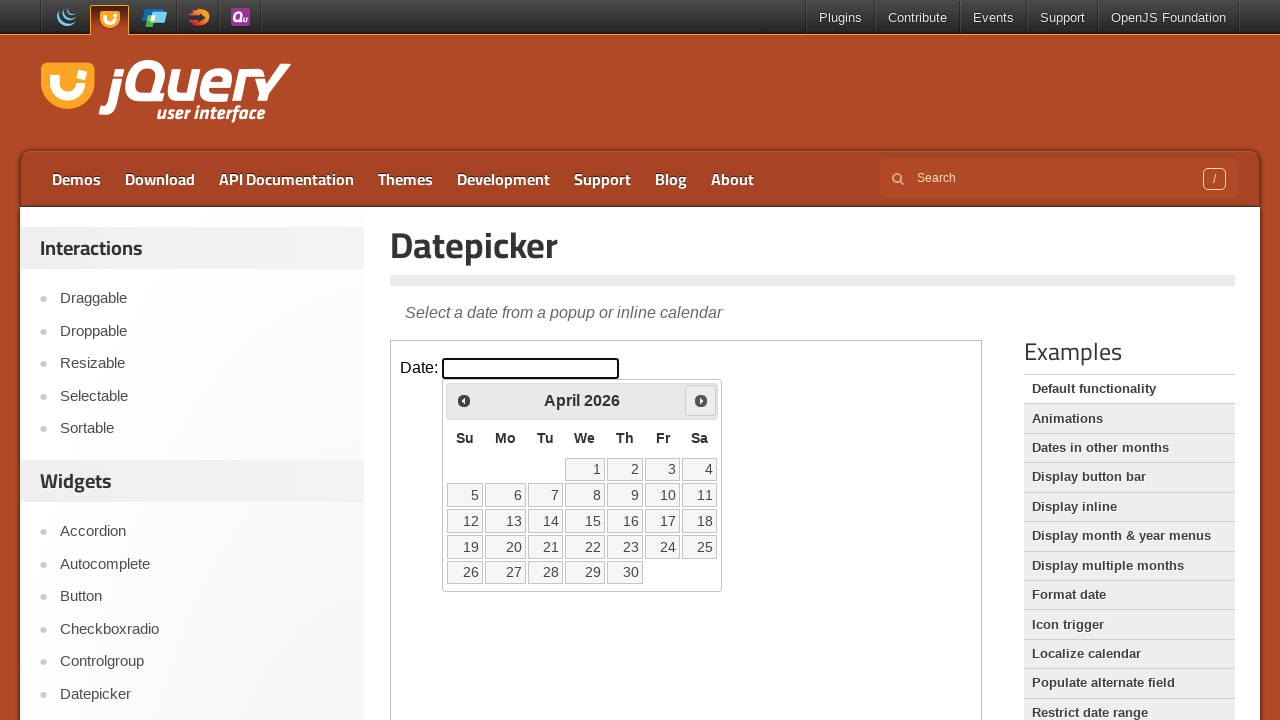

Clicked Next button to navigate forward (iteration 3/3) at (701, 400) on iframe >> nth=0 >> internal:control=enter-frame >> xpath=//span[contains(text(),
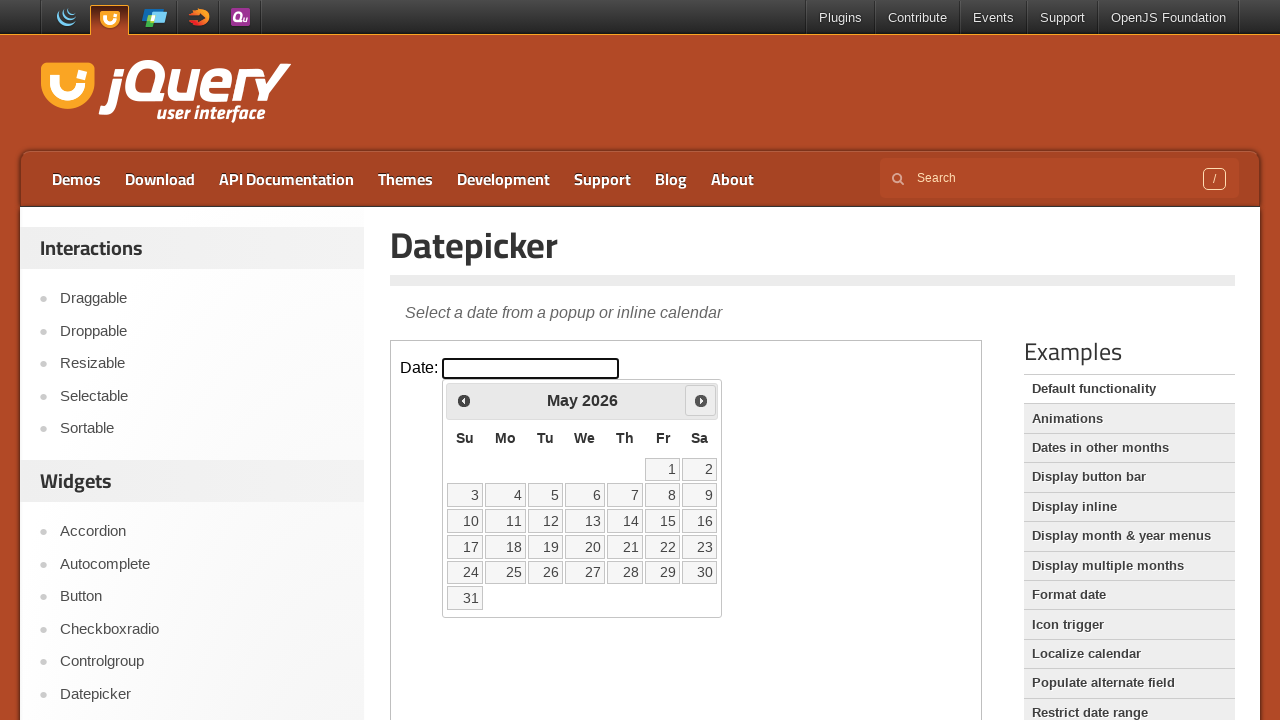

Waited 1 second for calendar animation
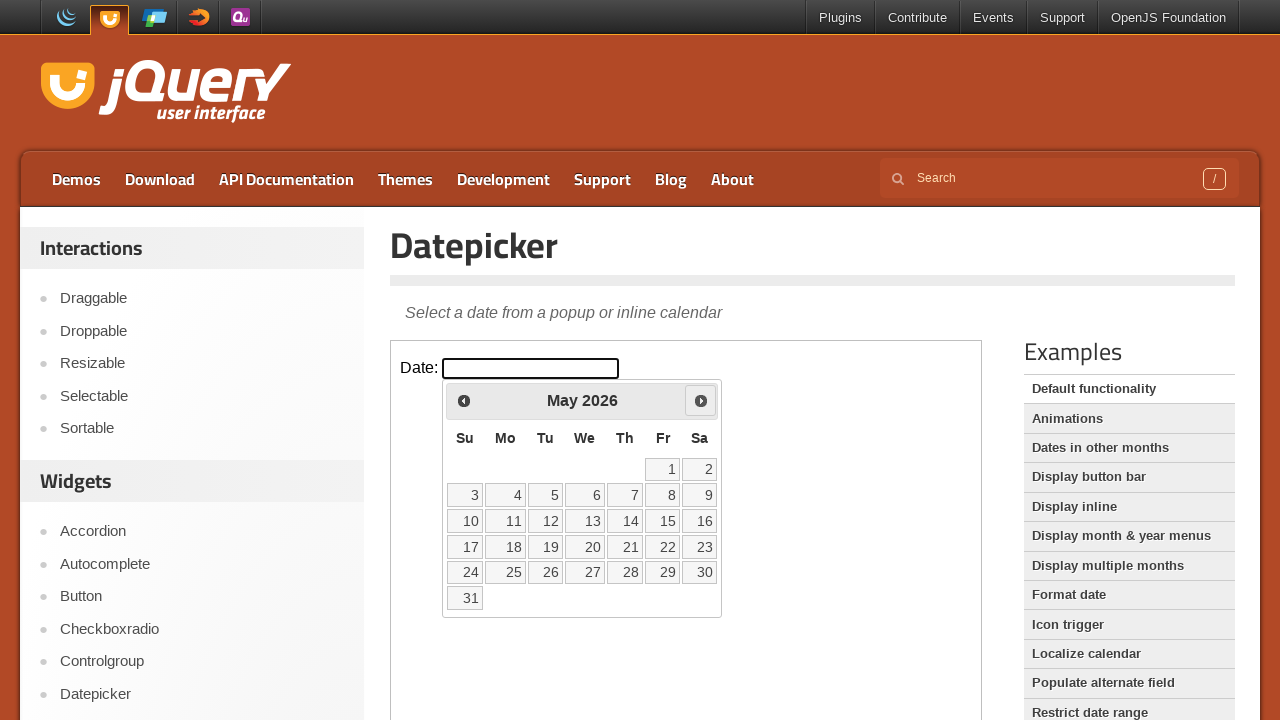

Selected the 4th day of the month at (506, 495) on iframe >> nth=0 >> internal:control=enter-frame >> text=4 >> nth=0
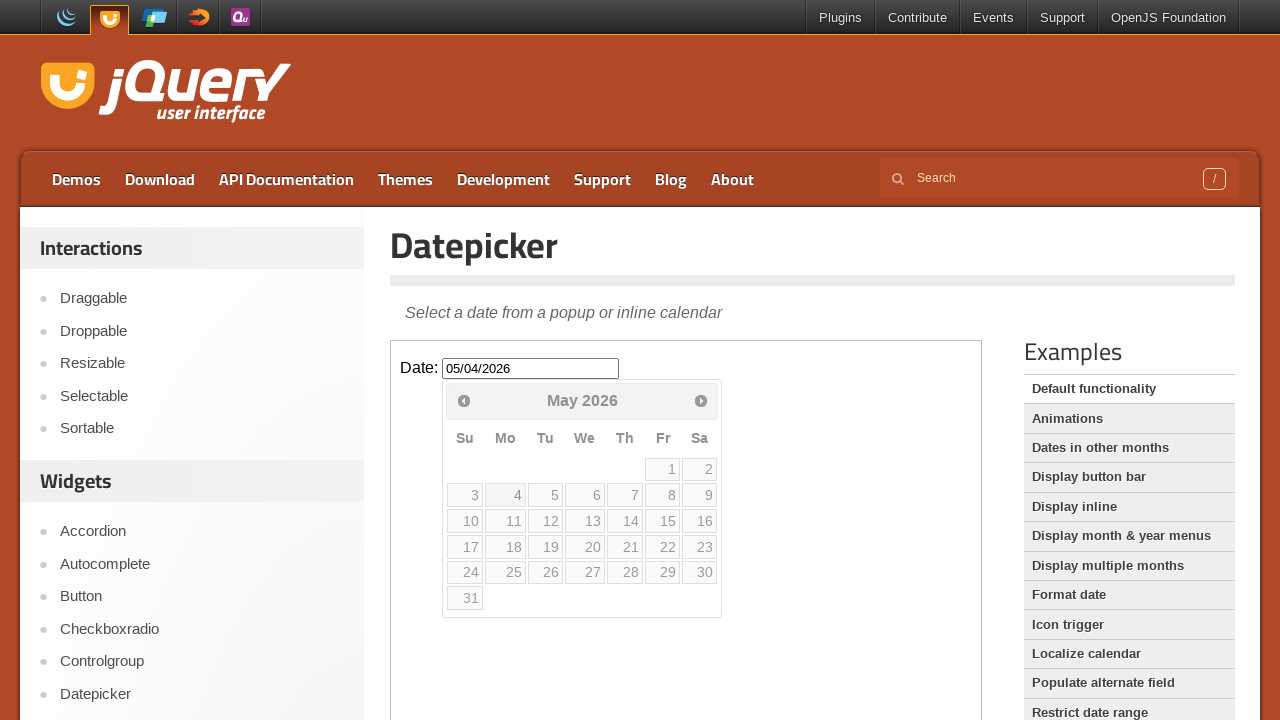

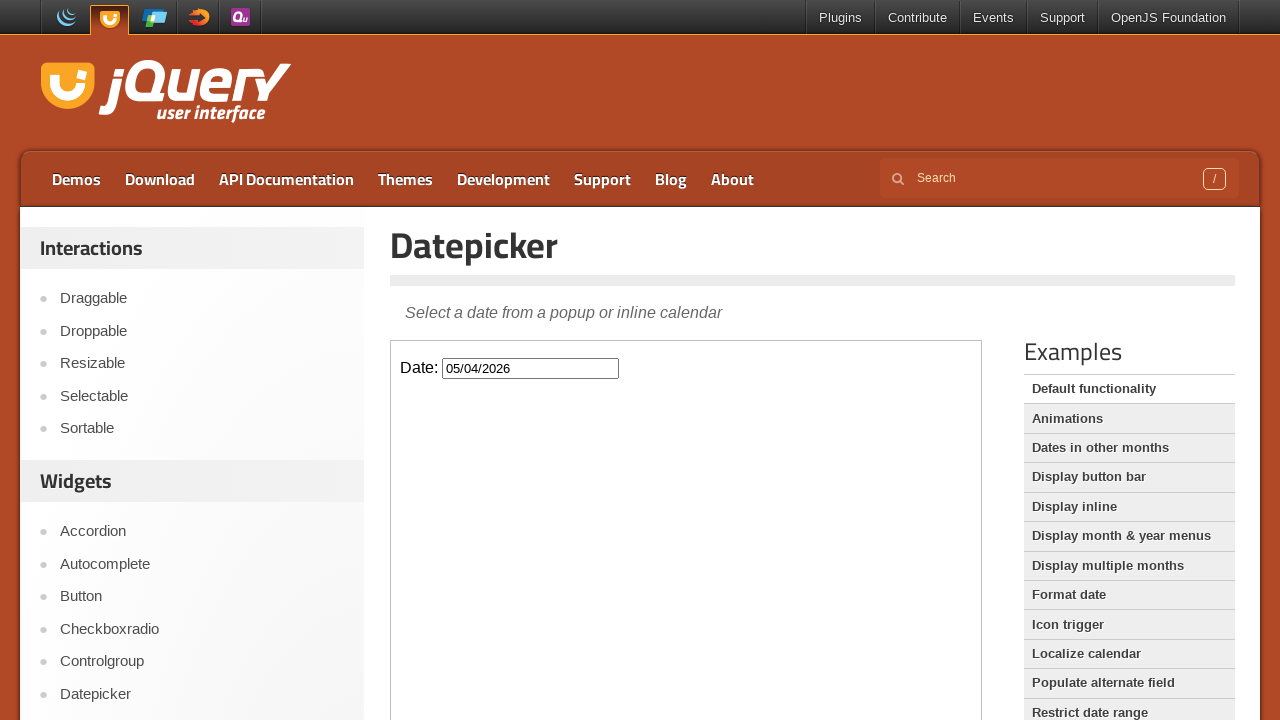